Tests checkbox functionality by clicking the "Remember me" checkbox and verifying it is selected

Starting URL: https://cms.demo.katalon.com/my-account/

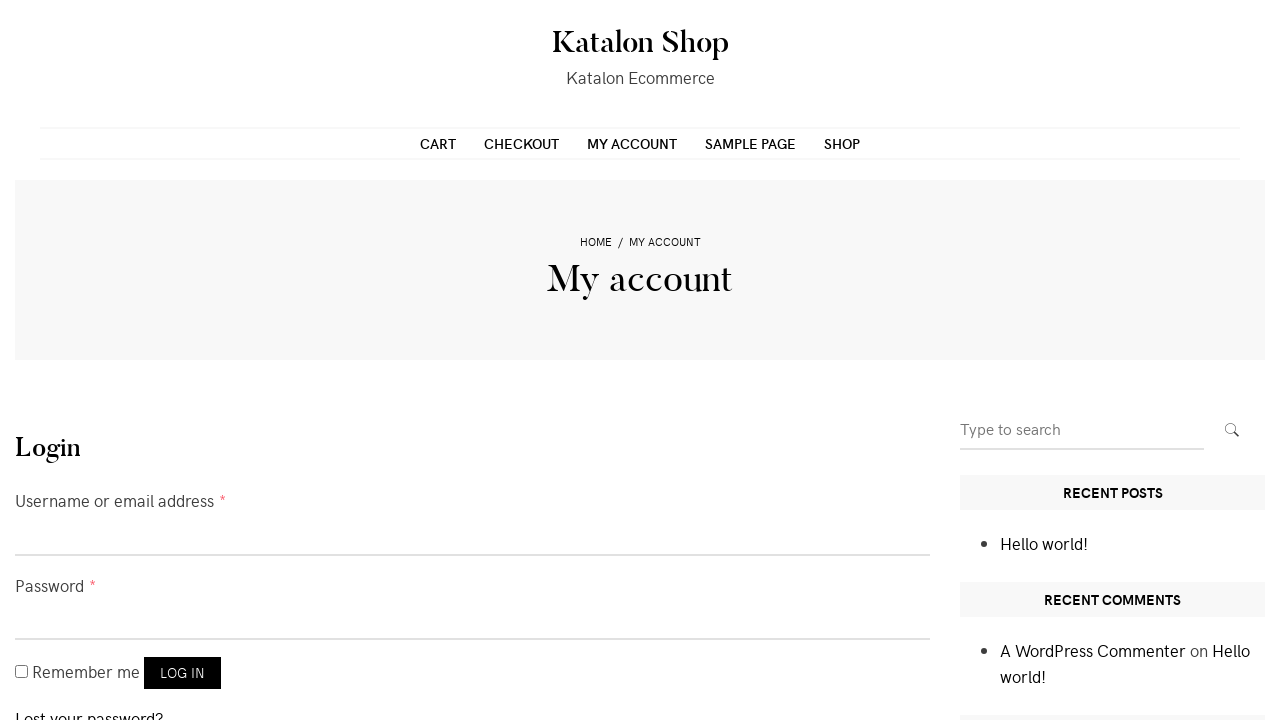

Clicked the 'Remember me' checkbox at (22, 672) on #rememberme
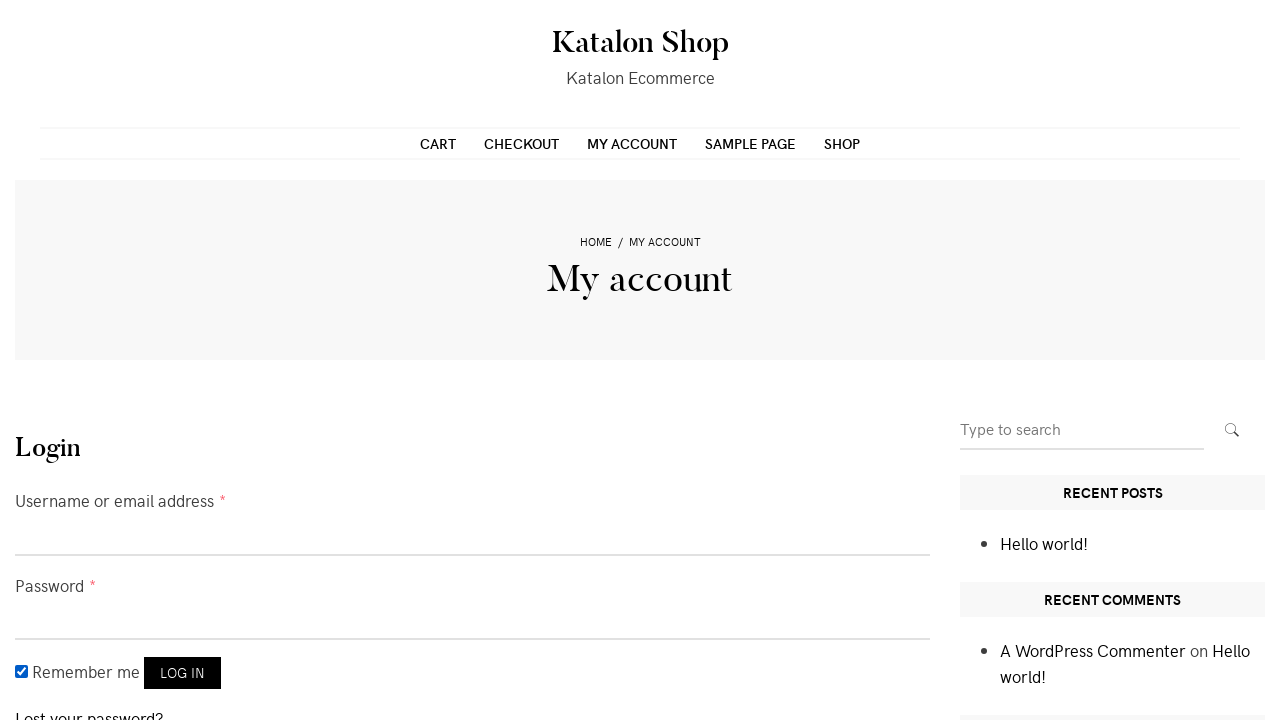

Verified that the 'Remember me' checkbox is selected
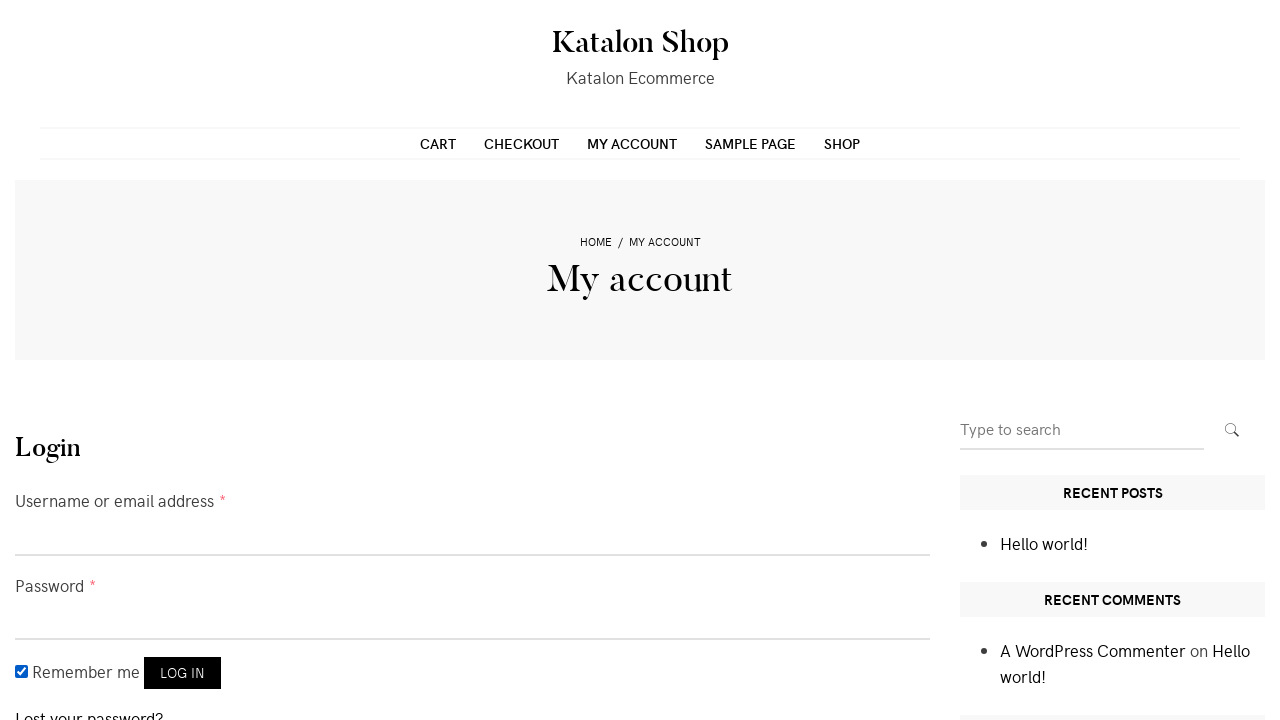

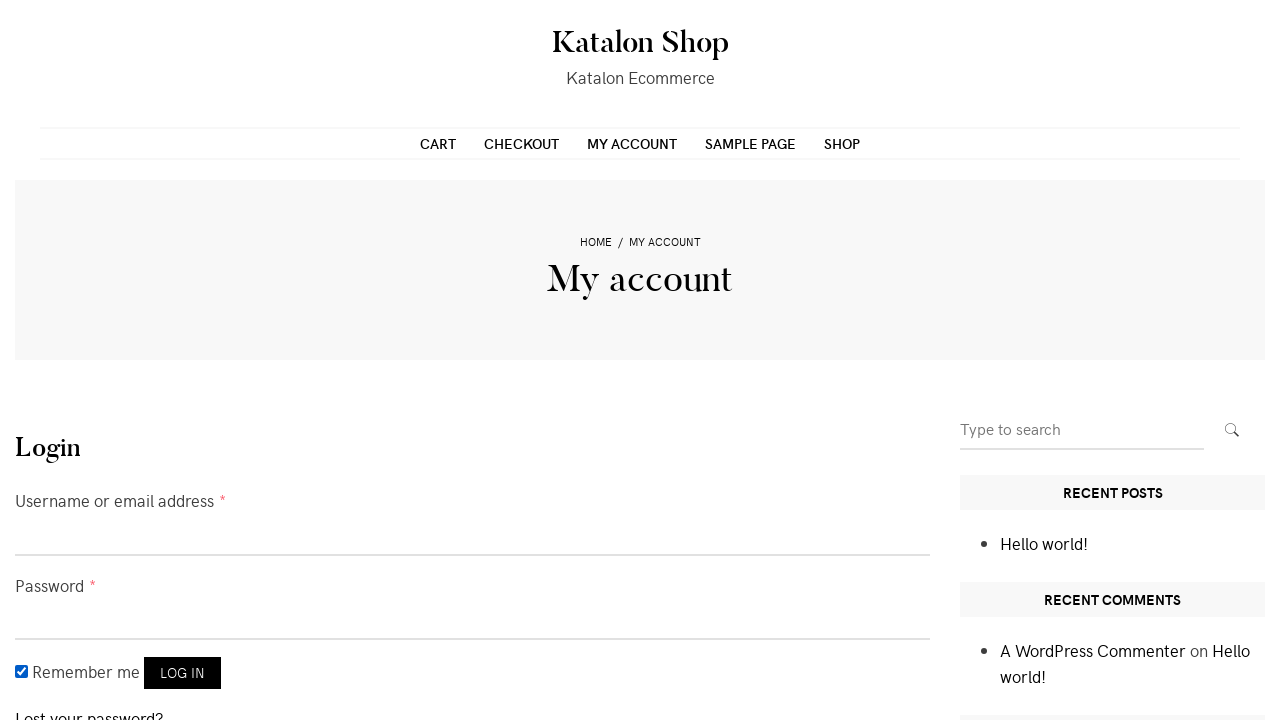